Opens a new tab, switches to it, verifies content, and closes it

Starting URL: https://demoqa.com/browser-windows

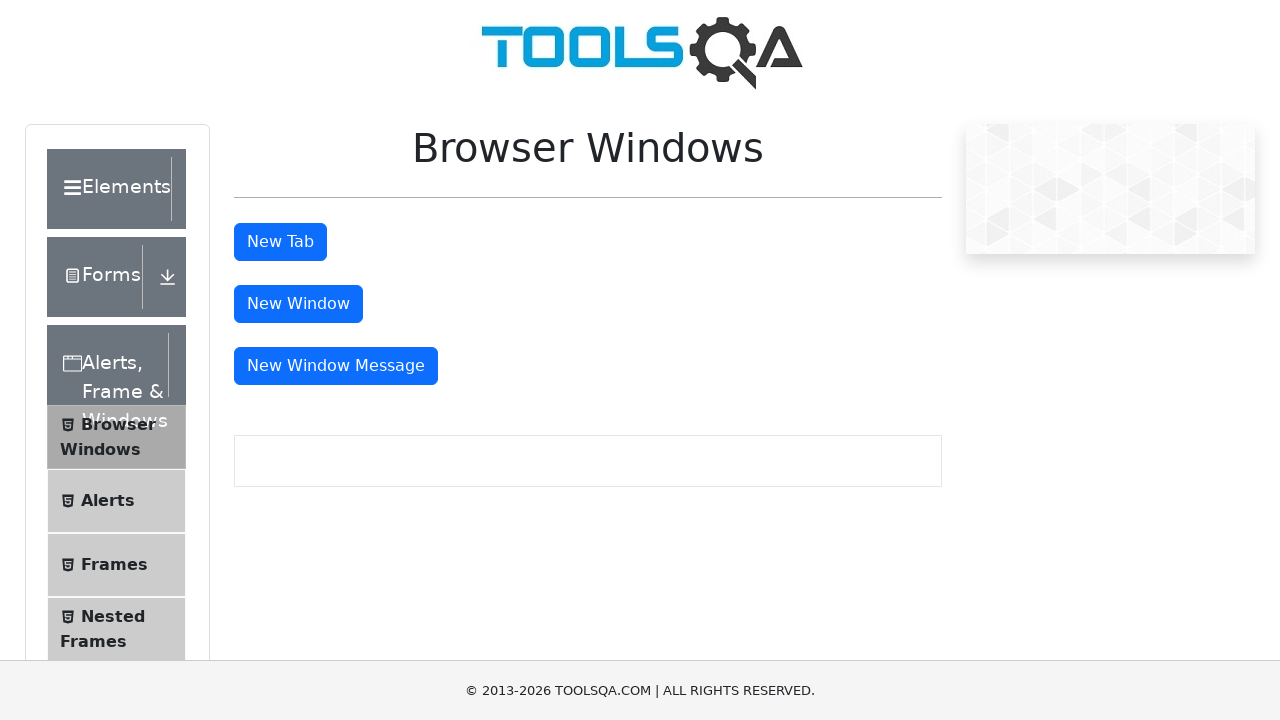

Clicked button to open new tab at (280, 242) on #tabButton
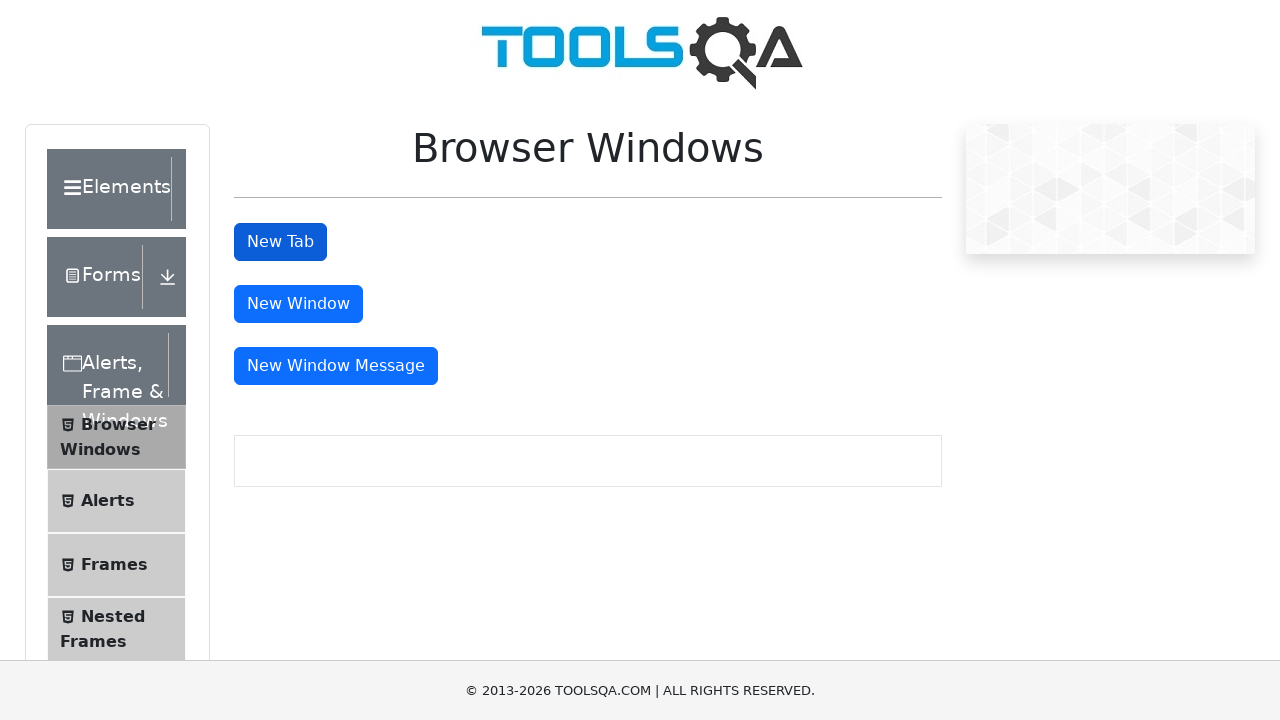

New tab opened and captured
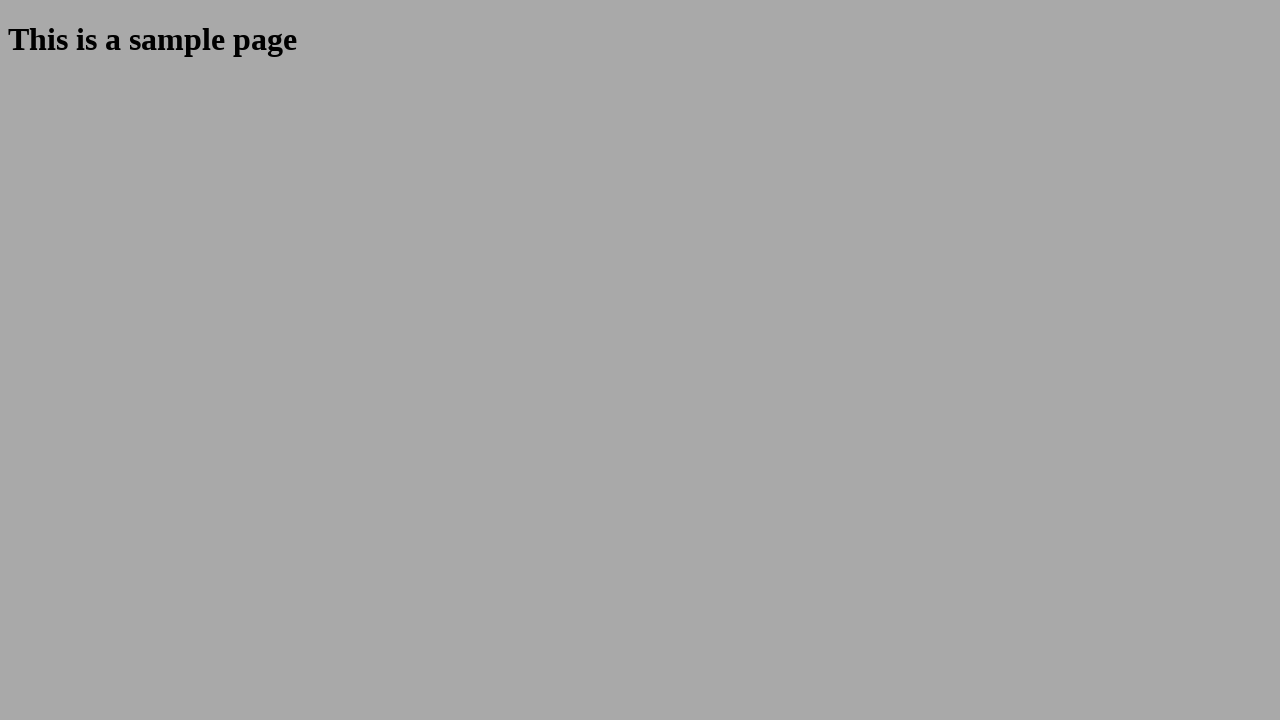

Retrieved heading text from new tab: 'This is a sample page'
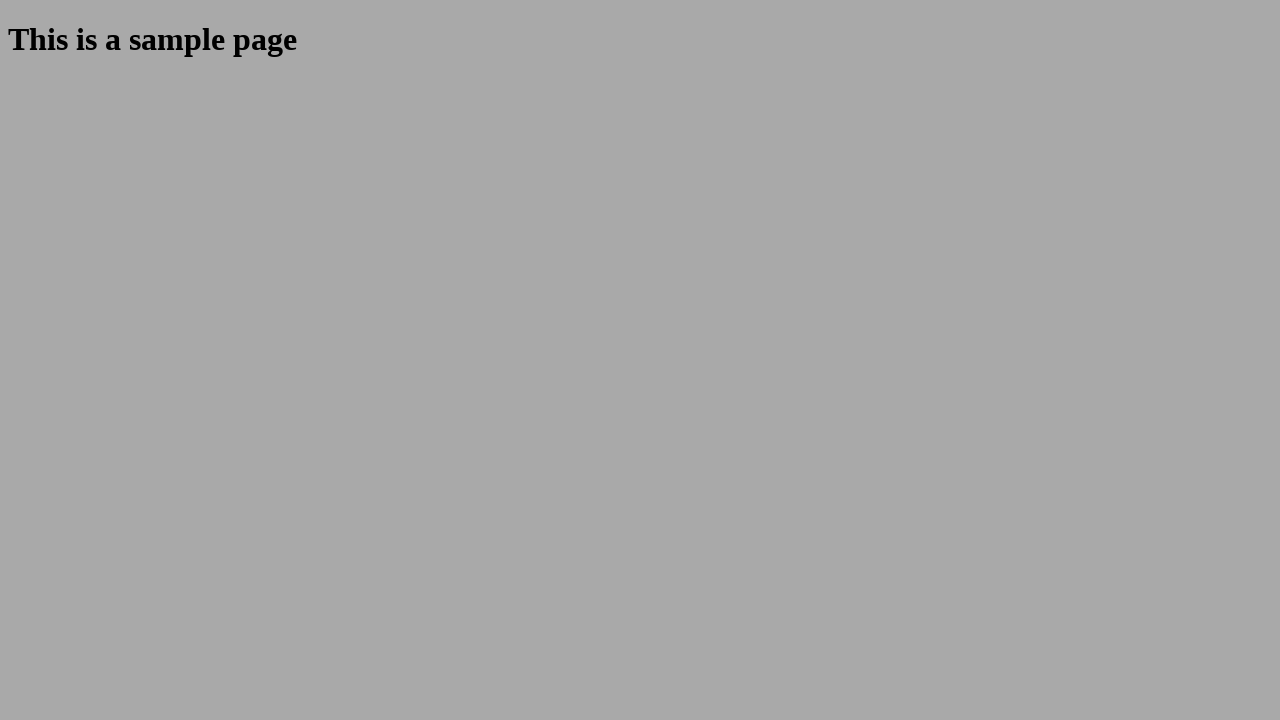

Verified heading text matches expected content
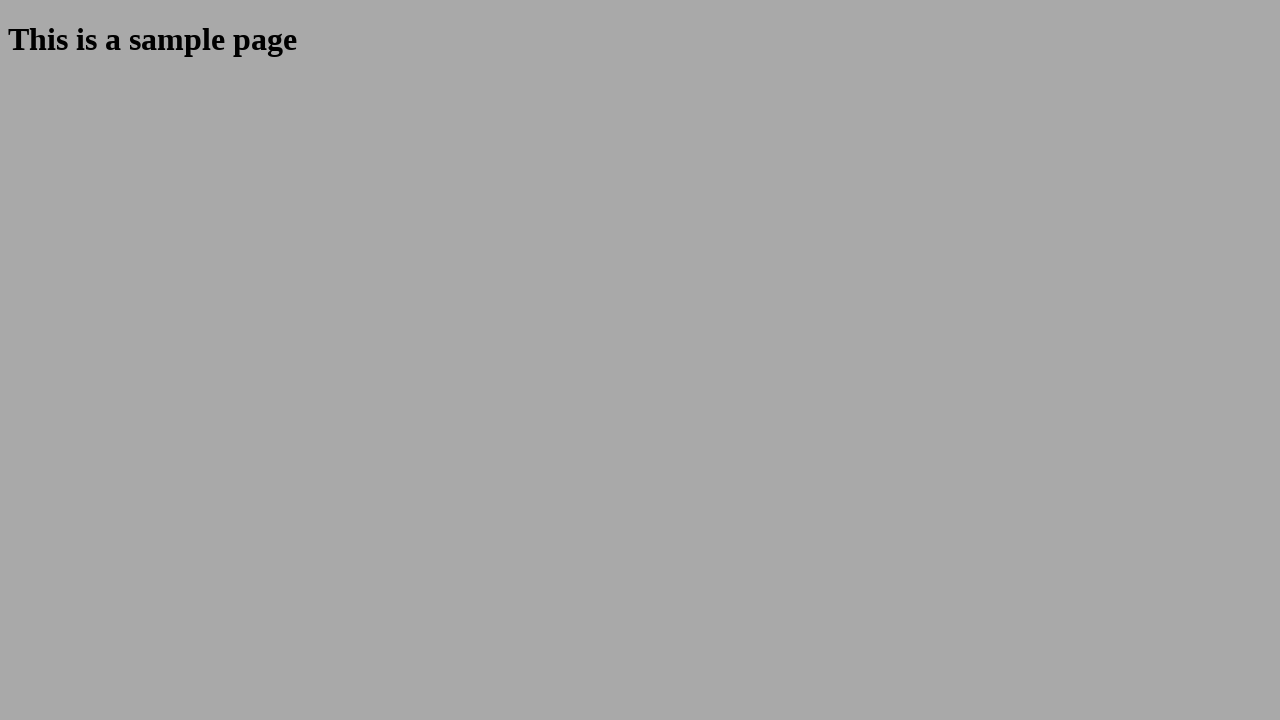

Closed the new tab
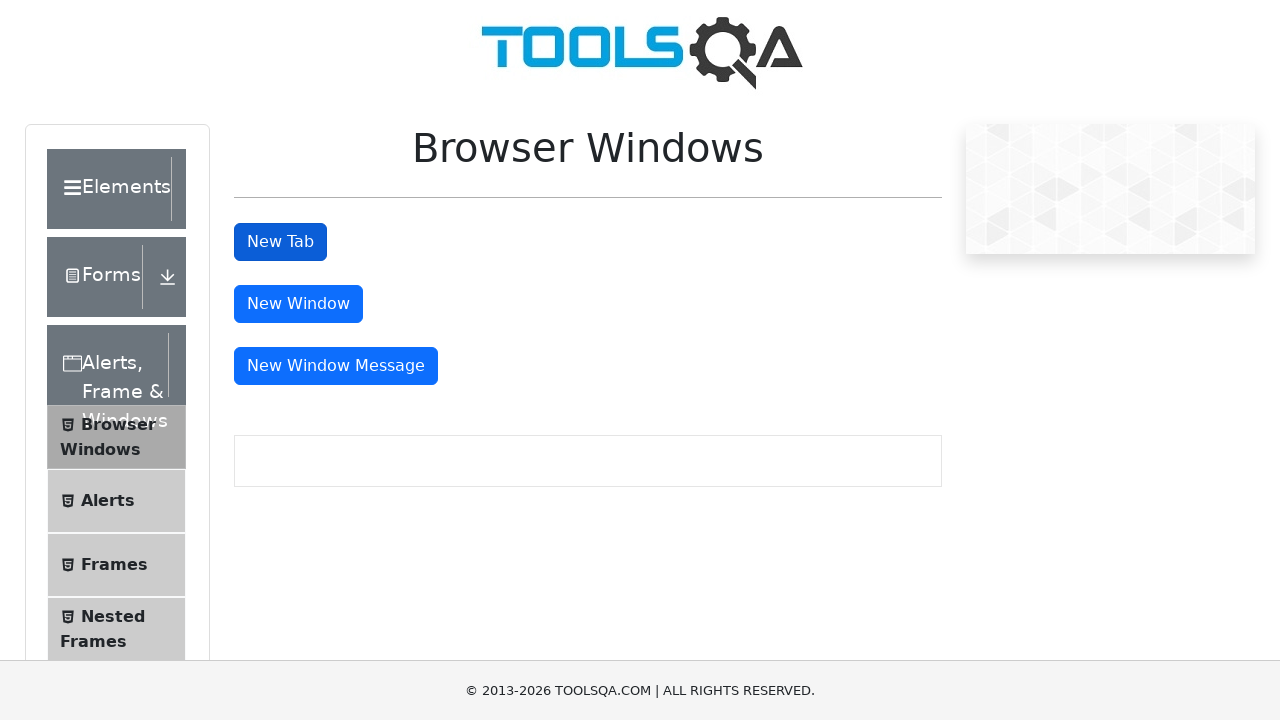

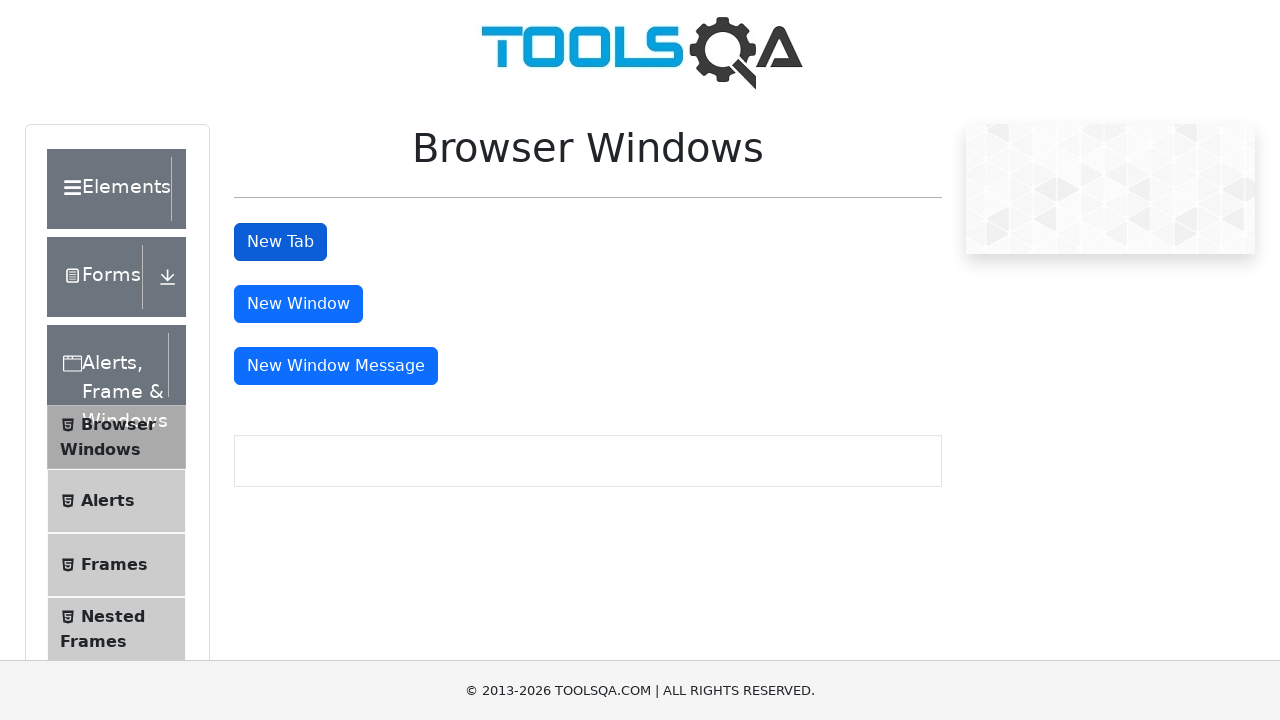